Tests UberEats address entry flow by typing a delivery address and selecting from the location typeahead suggestions

Starting URL: https://www.ubereats.com/

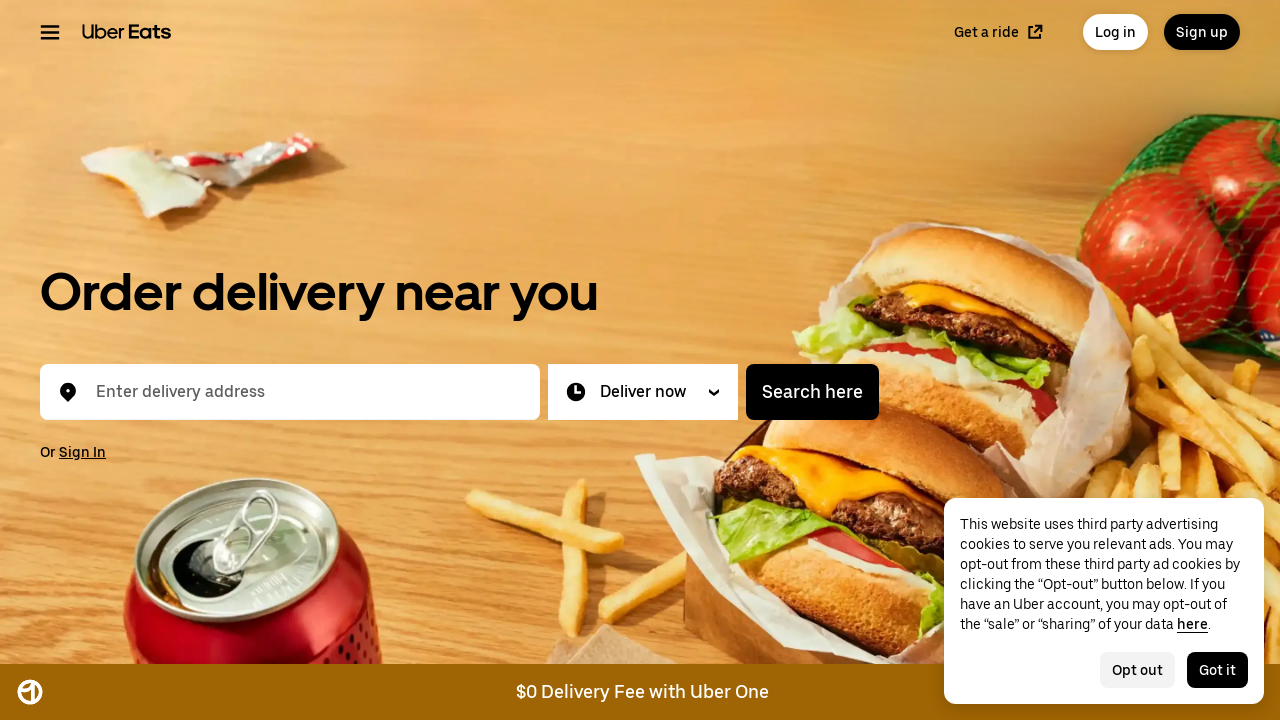

Waited for text input field to be available
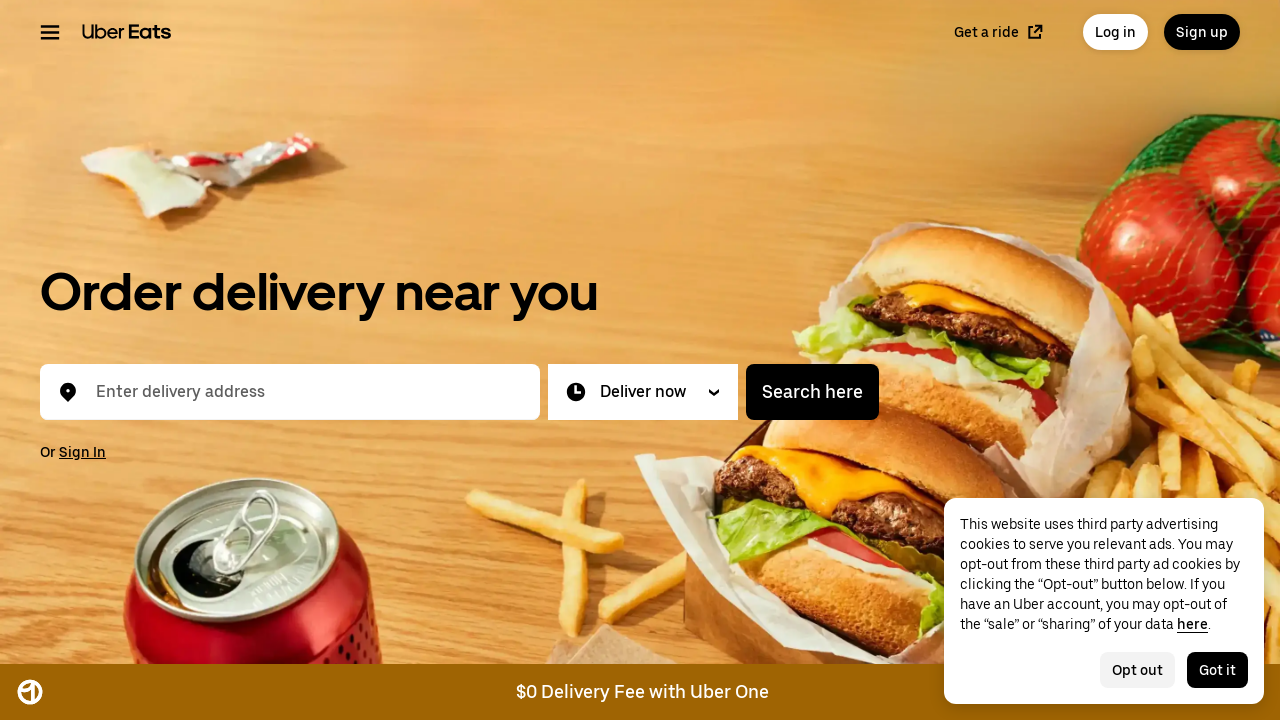

Located the first input field on the page
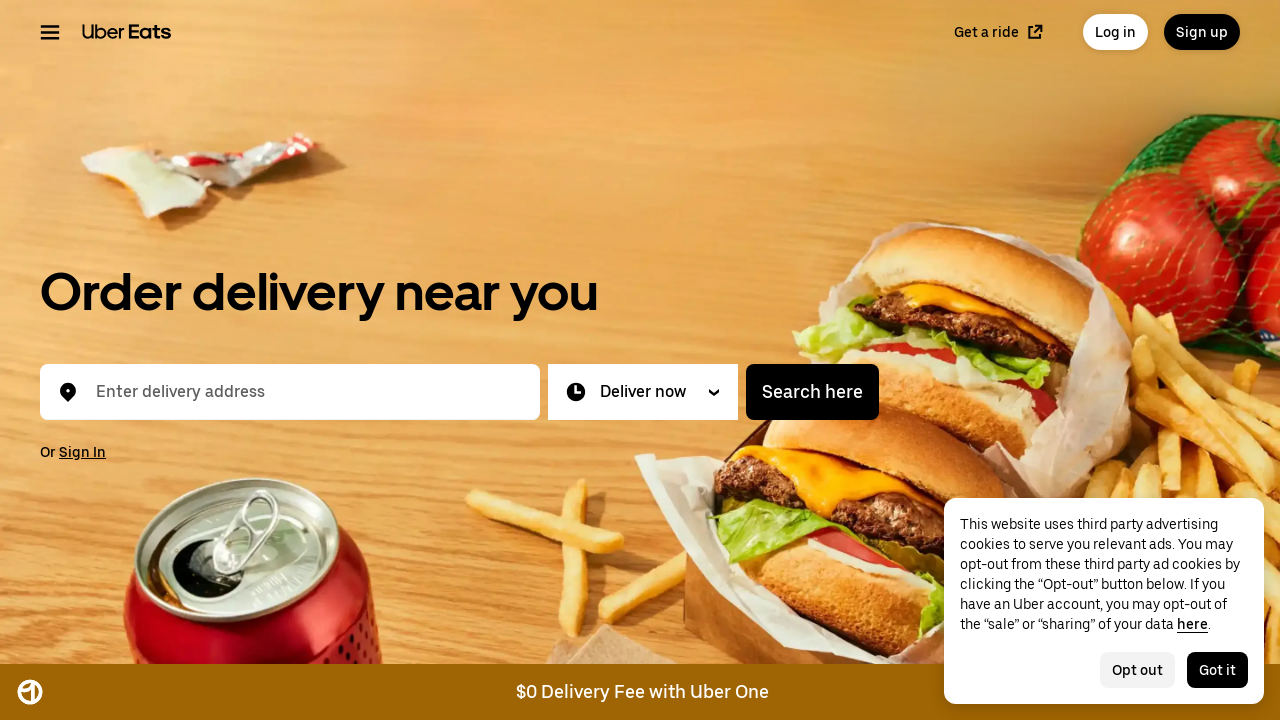

Filled location input with delivery address '789 Pine Street Los Angeles' on input >> nth=0
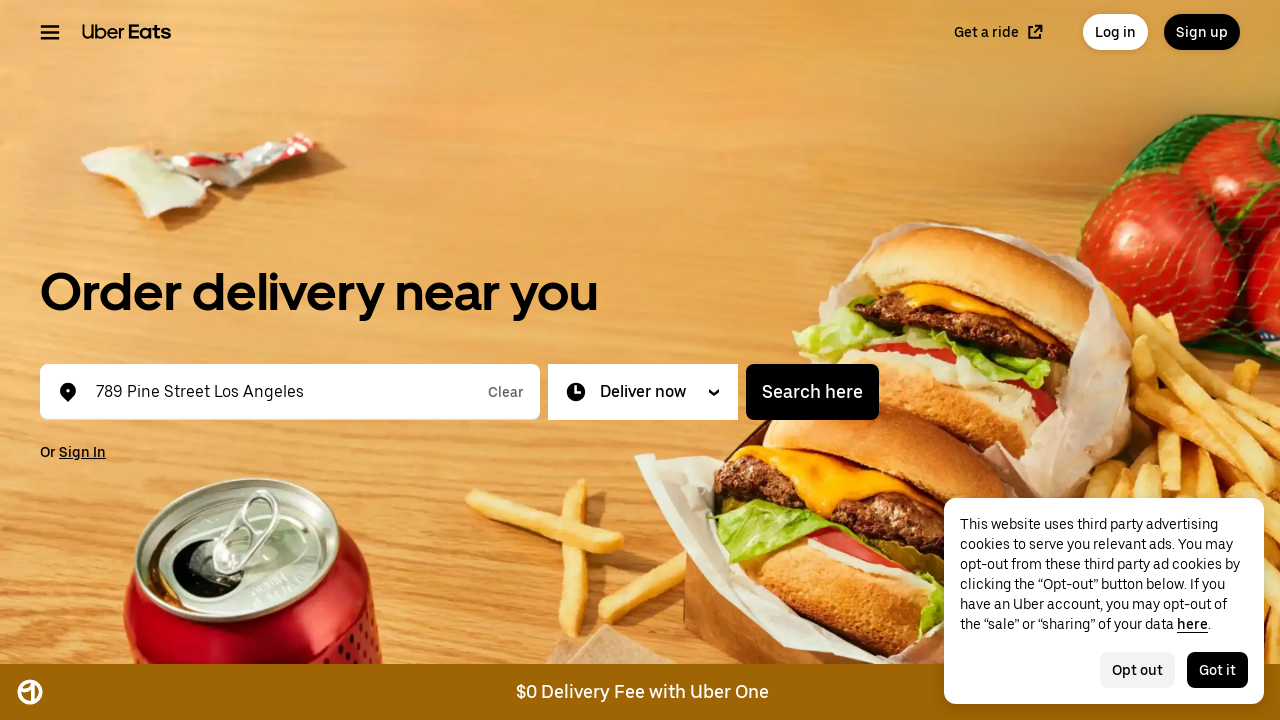

Waited for location typeahead menu to appear
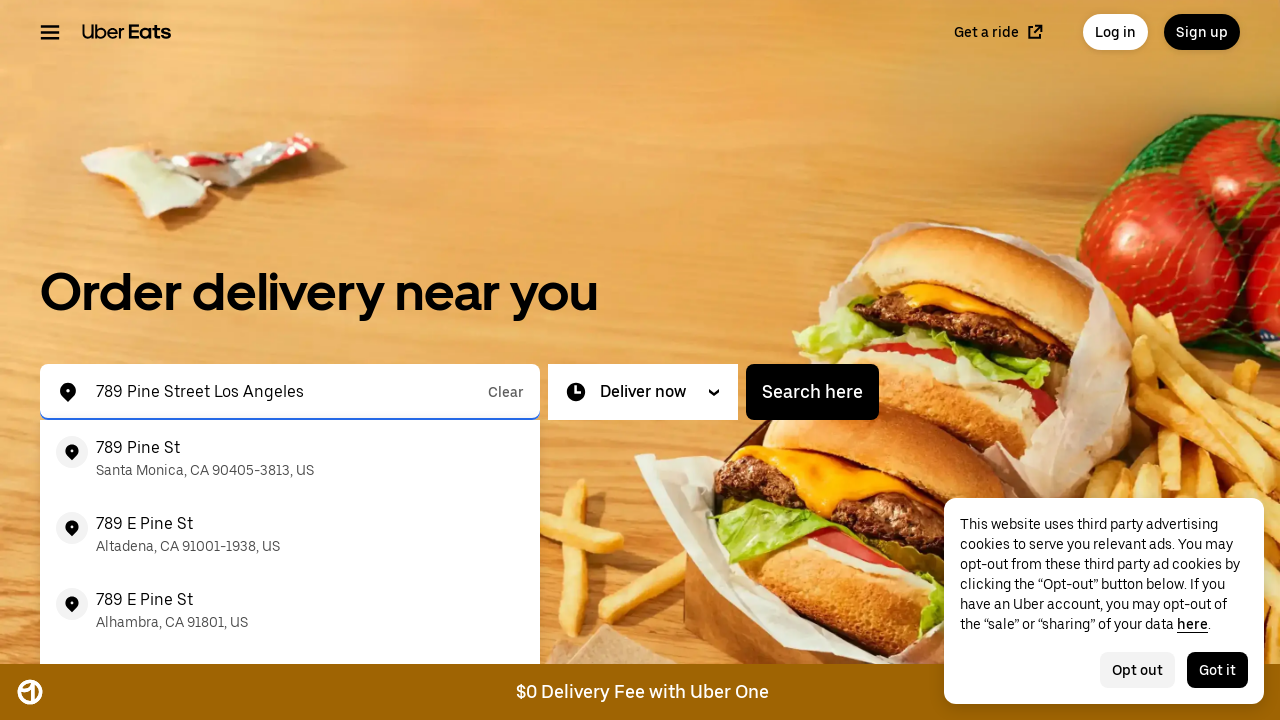

Selected first location suggestion from typeahead dropdown at (290, 458) on #location-typeahead-home-menu li >> nth=0
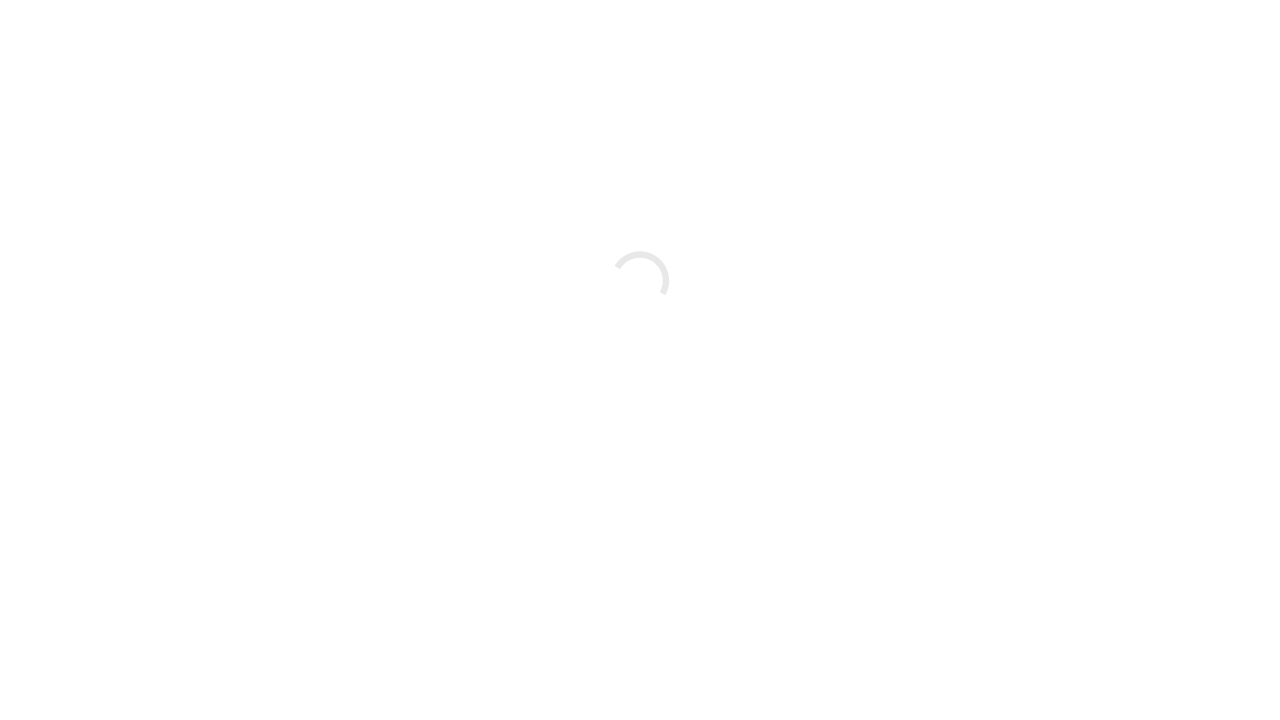

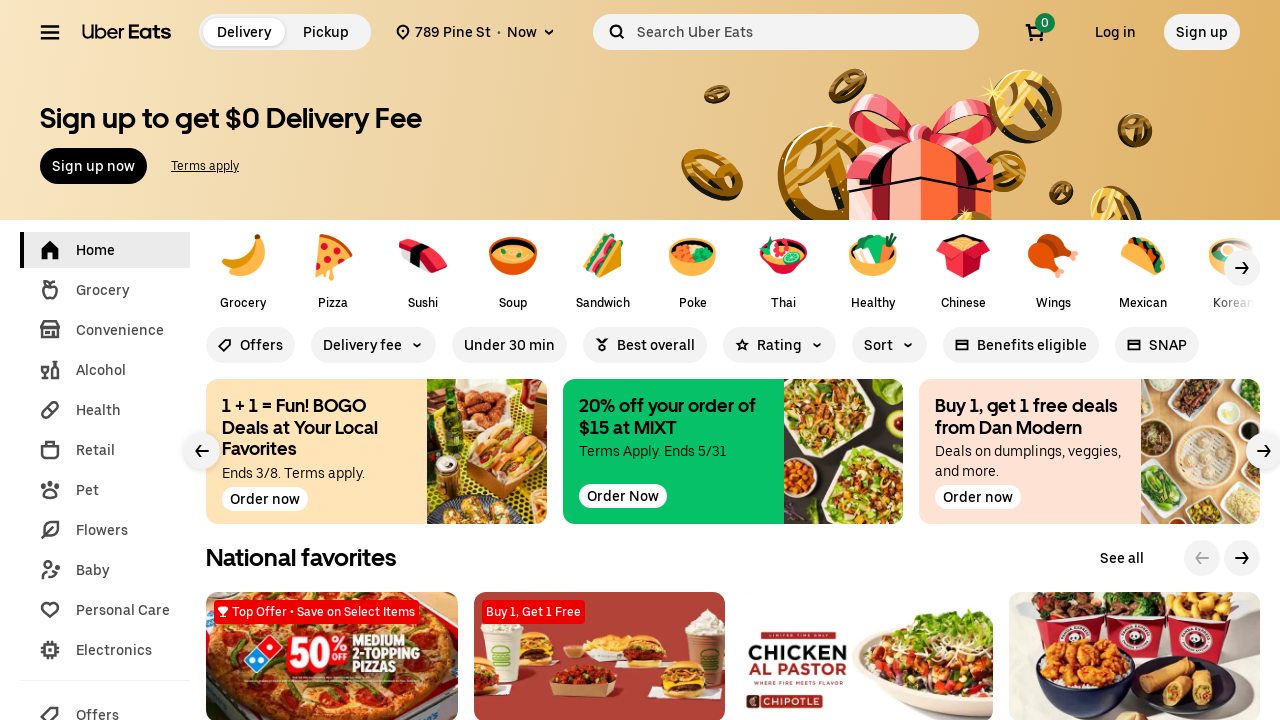